Verifies that the password field is properly masked (type="password") in the login modal

Starting URL: https://www.demoblaze.com/

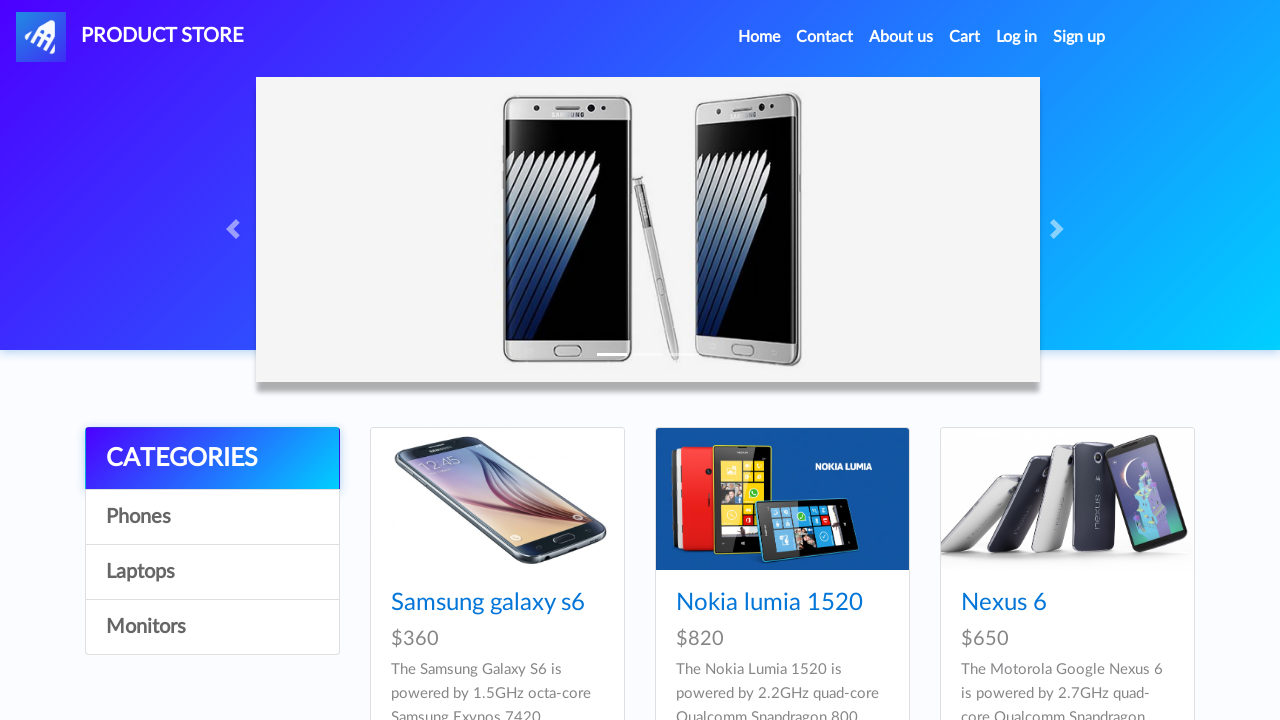

Clicked login button to open modal at (1017, 37) on #login2
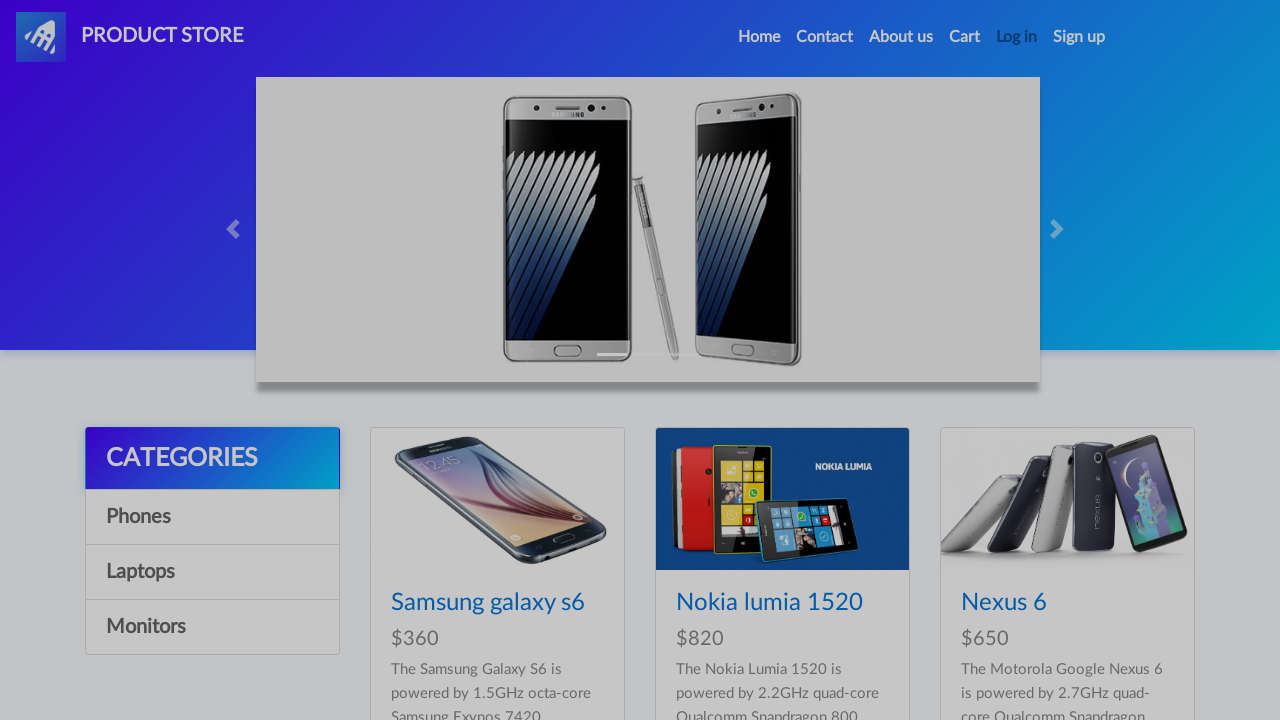

Login modal appeared with password field visible
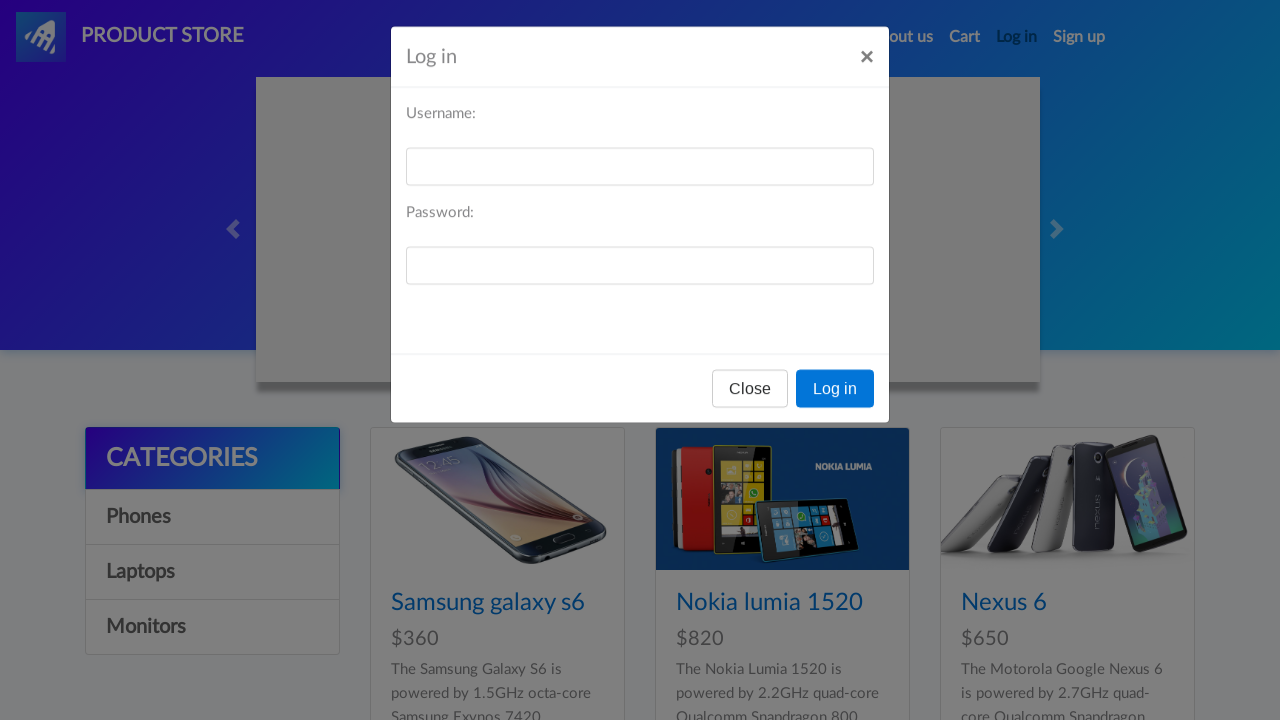

Verified password field has type='password' attribute (field is properly masked)
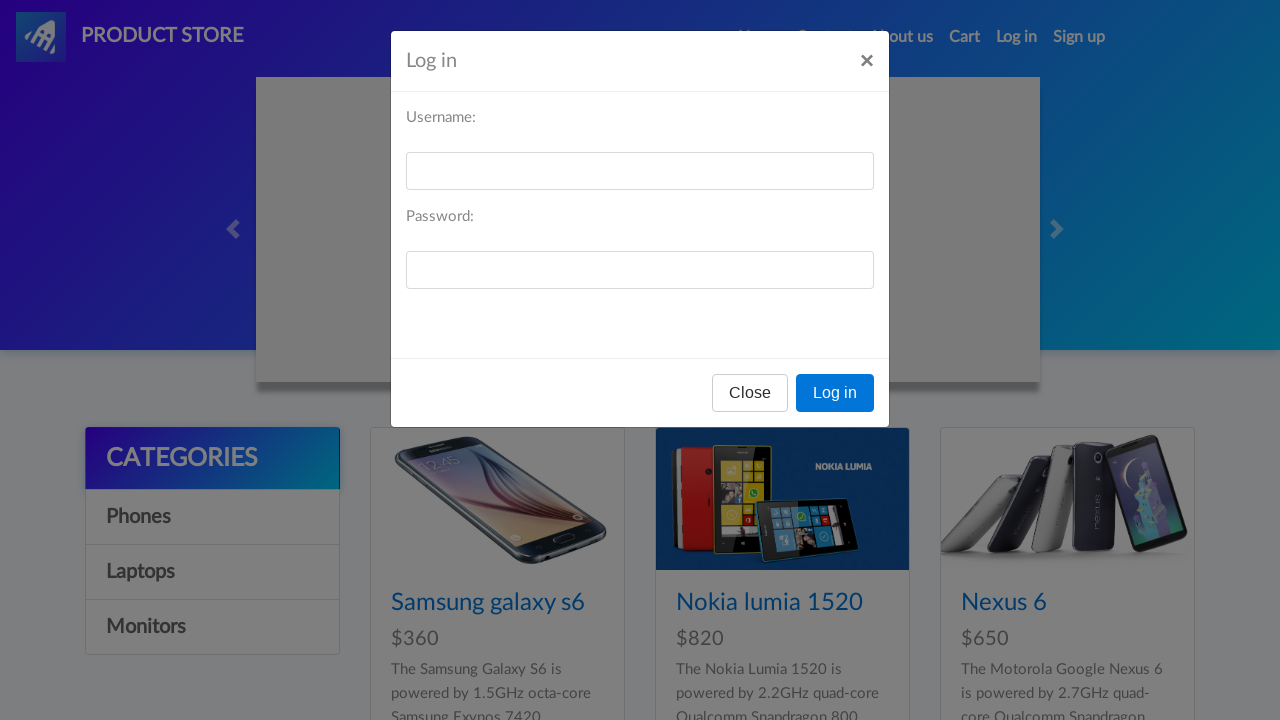

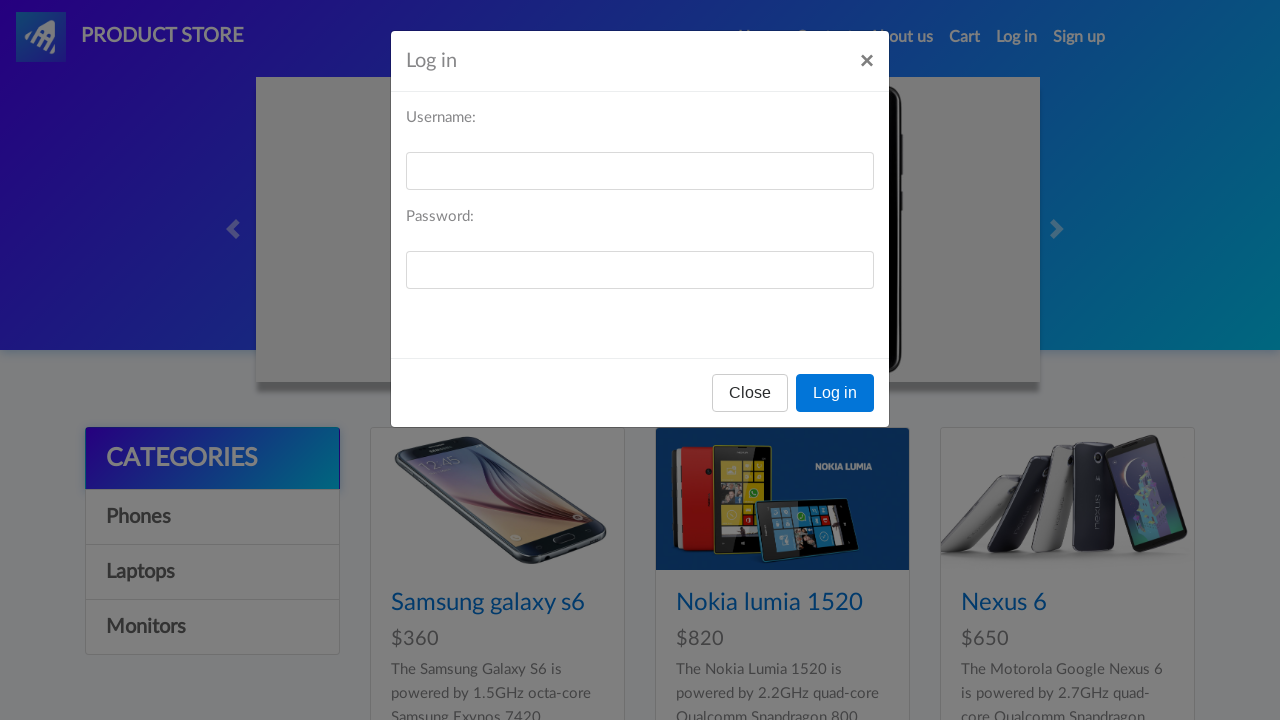